Tests file download functionality by clicking on a download link and verifying the file downloads

Starting URL: https://the-internet.herokuapp.com/download

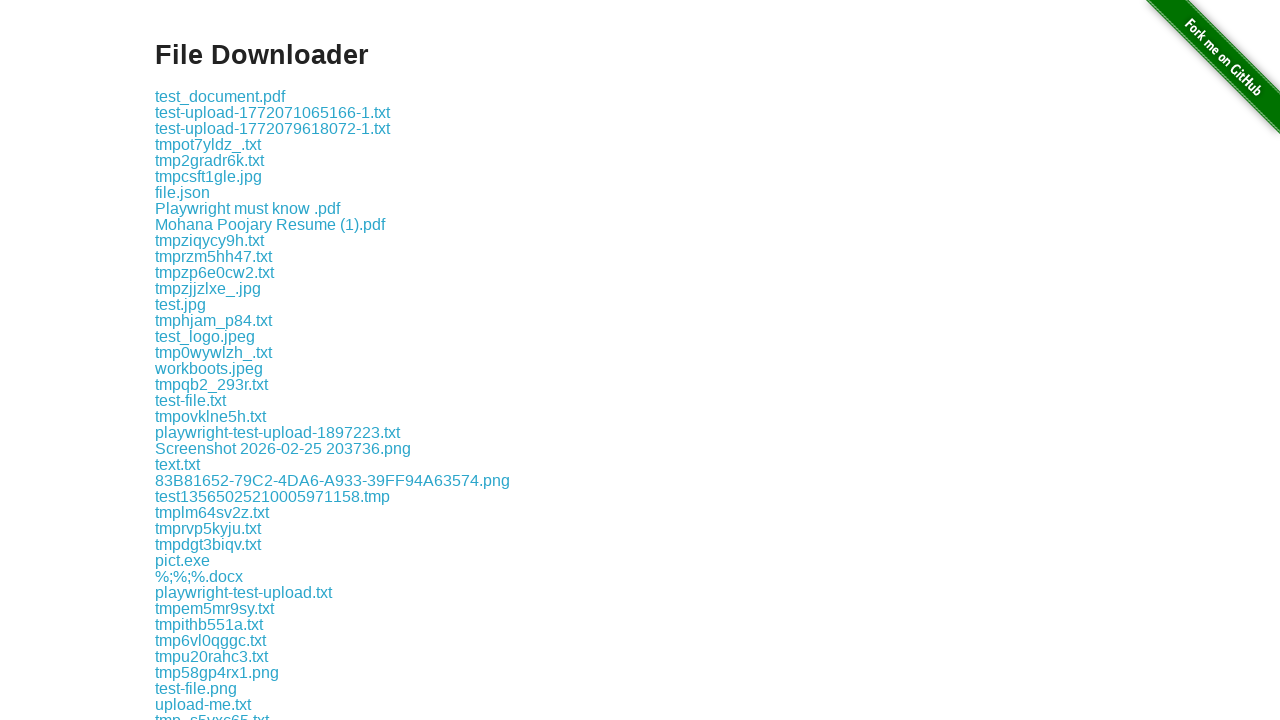

Clicked on test.txt download link at (178, 360) on xpath=//a[.='test.txt']
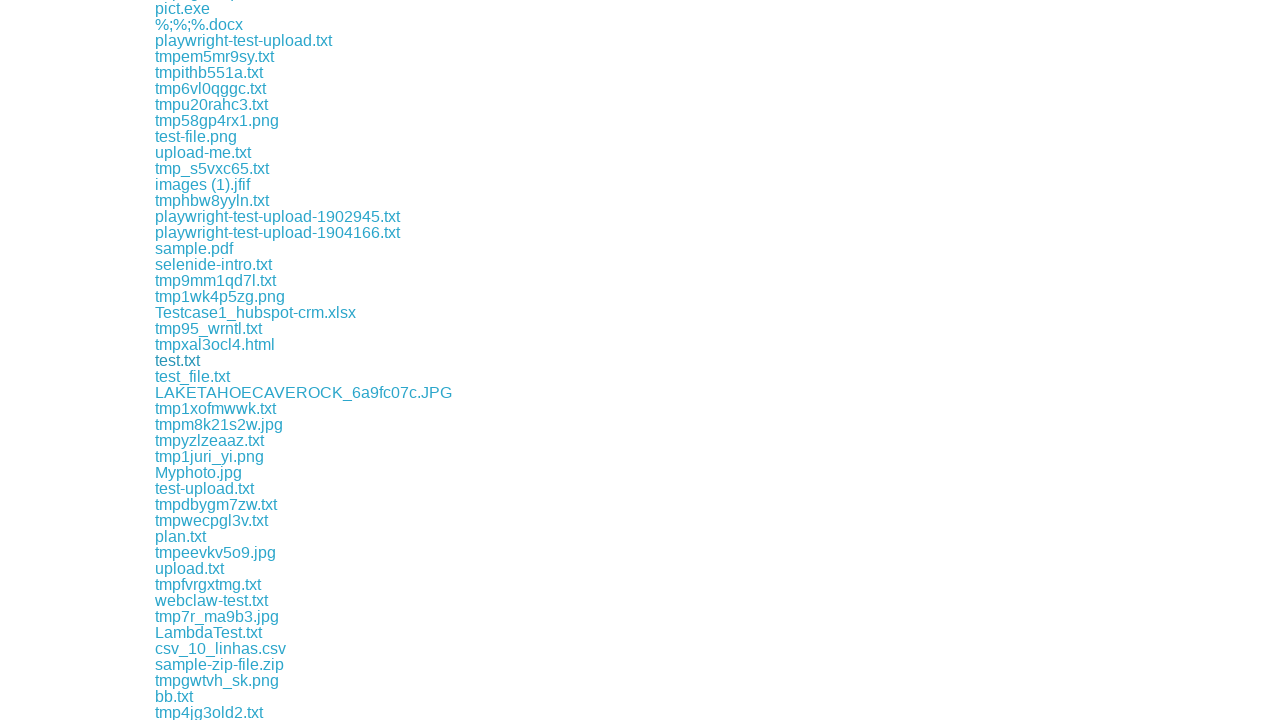

Clicked download link and captured download event at (178, 360) on xpath=//a[.='test.txt']
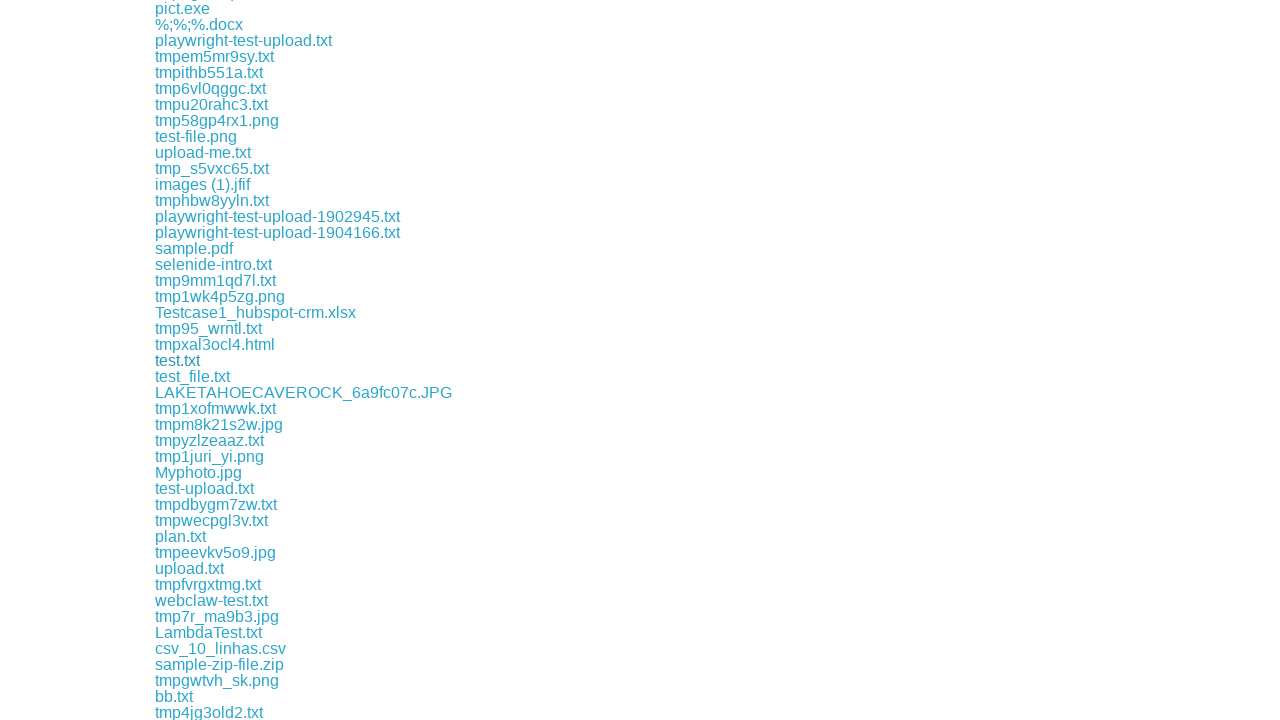

Retrieved download object
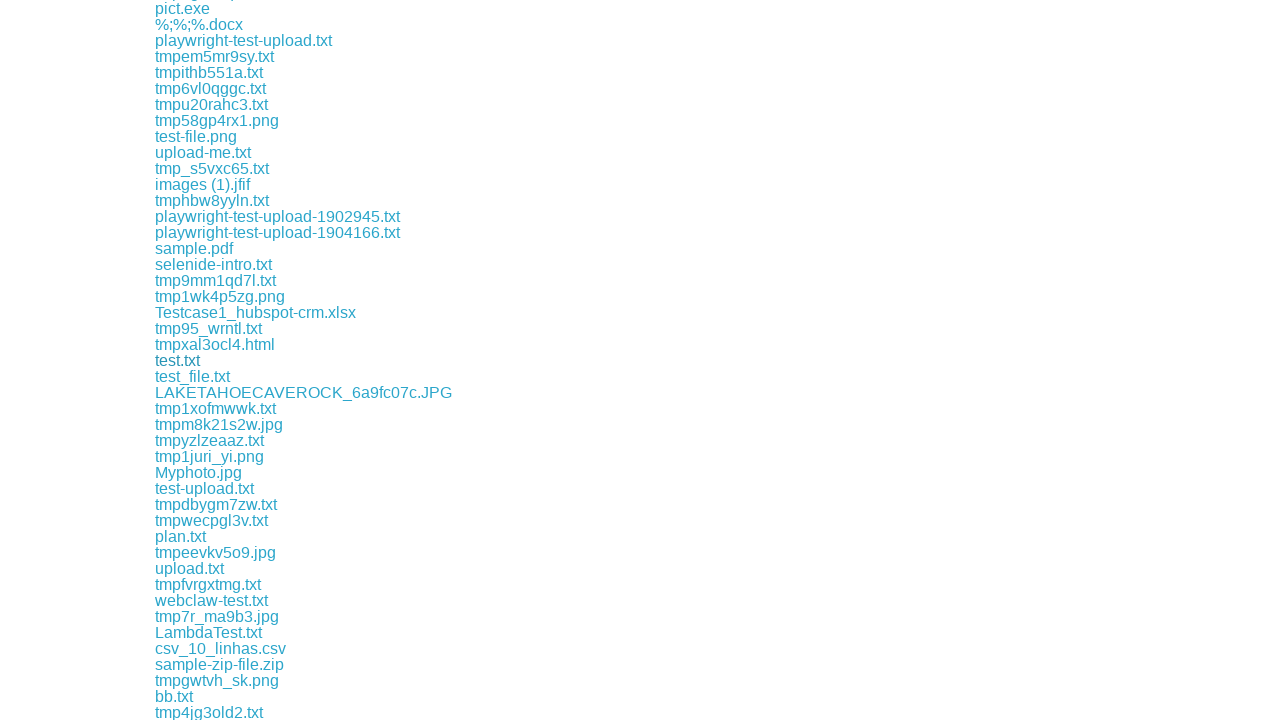

Verified that file downloaded successfully with valid path
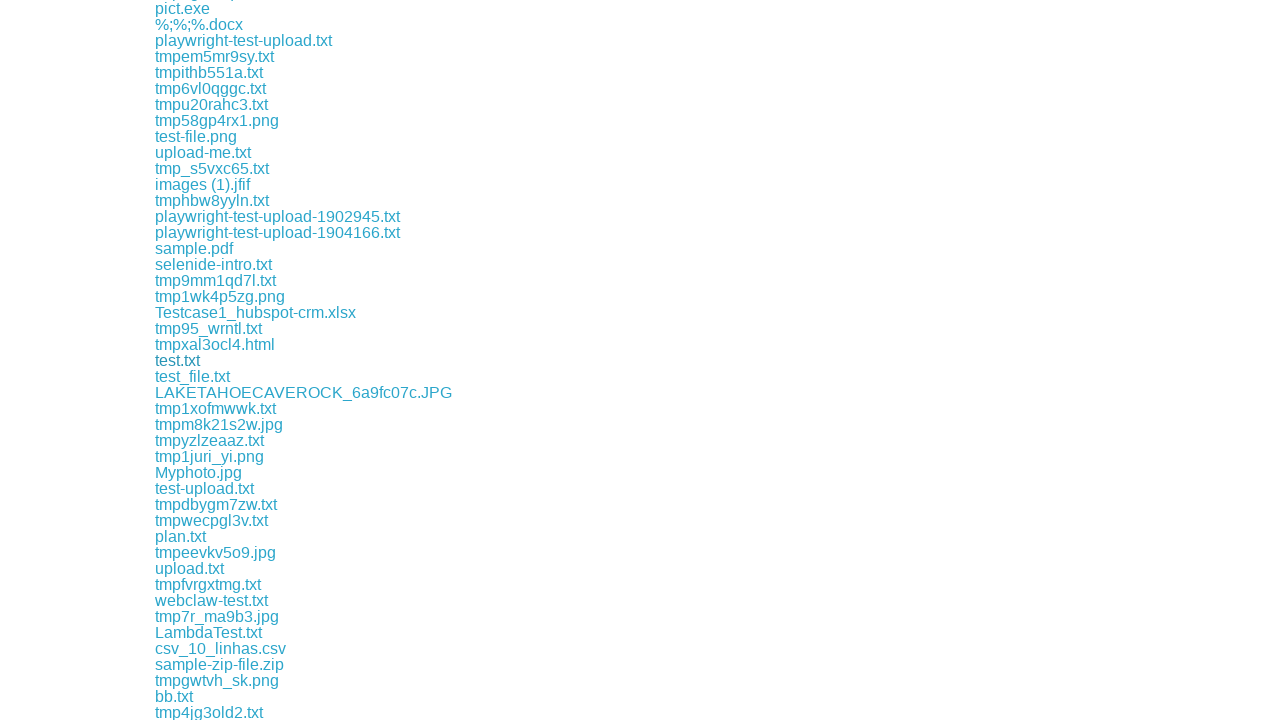

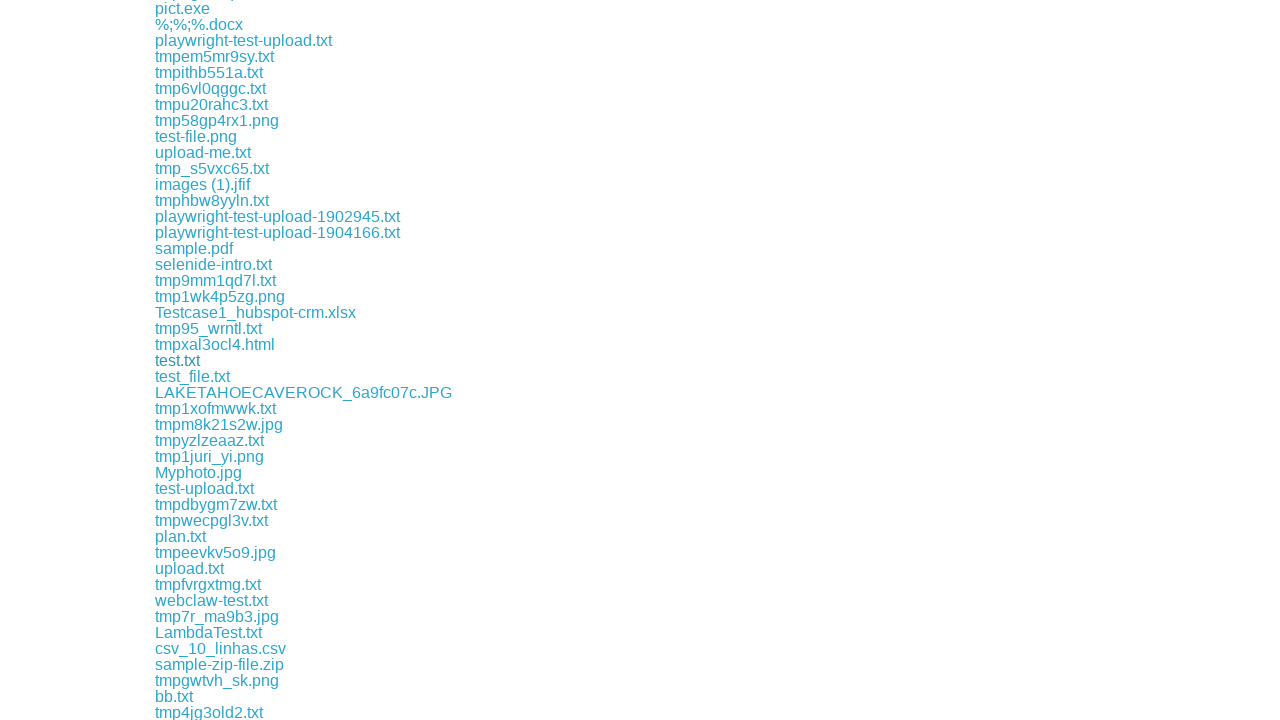